Demonstrates browser navigation methods by navigating through a ceramics website, using back/forward history, refreshing pages, navigating to different URLs, and manipulating window state (fullscreen, maximize, minimize).

Starting URL: https://yantrakeramika.ru/

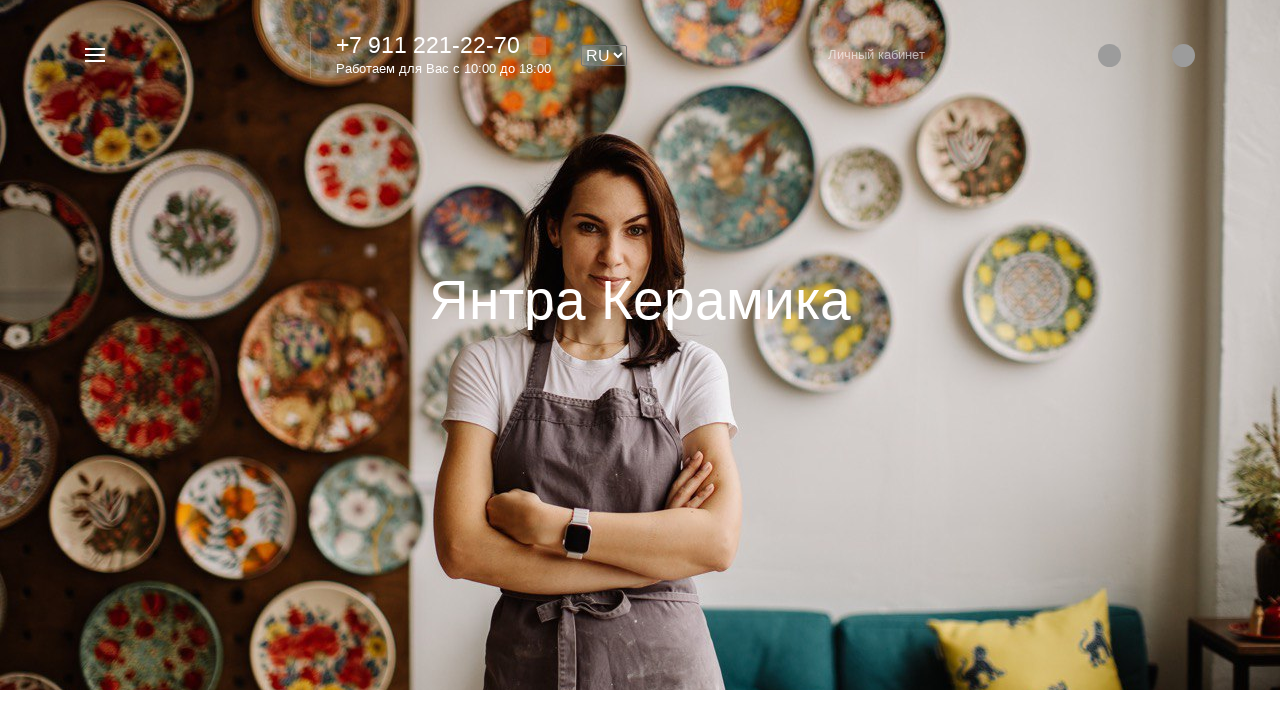

Navigated back in browser history
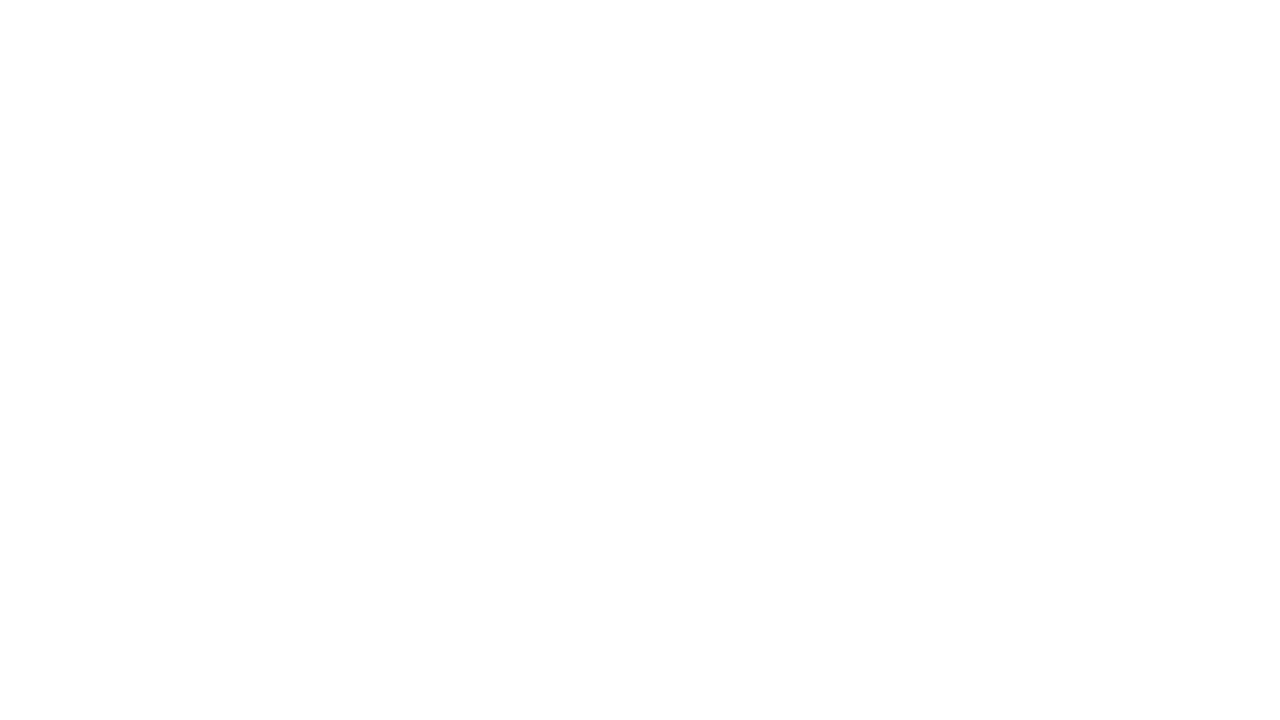

Navigated forward in browser history
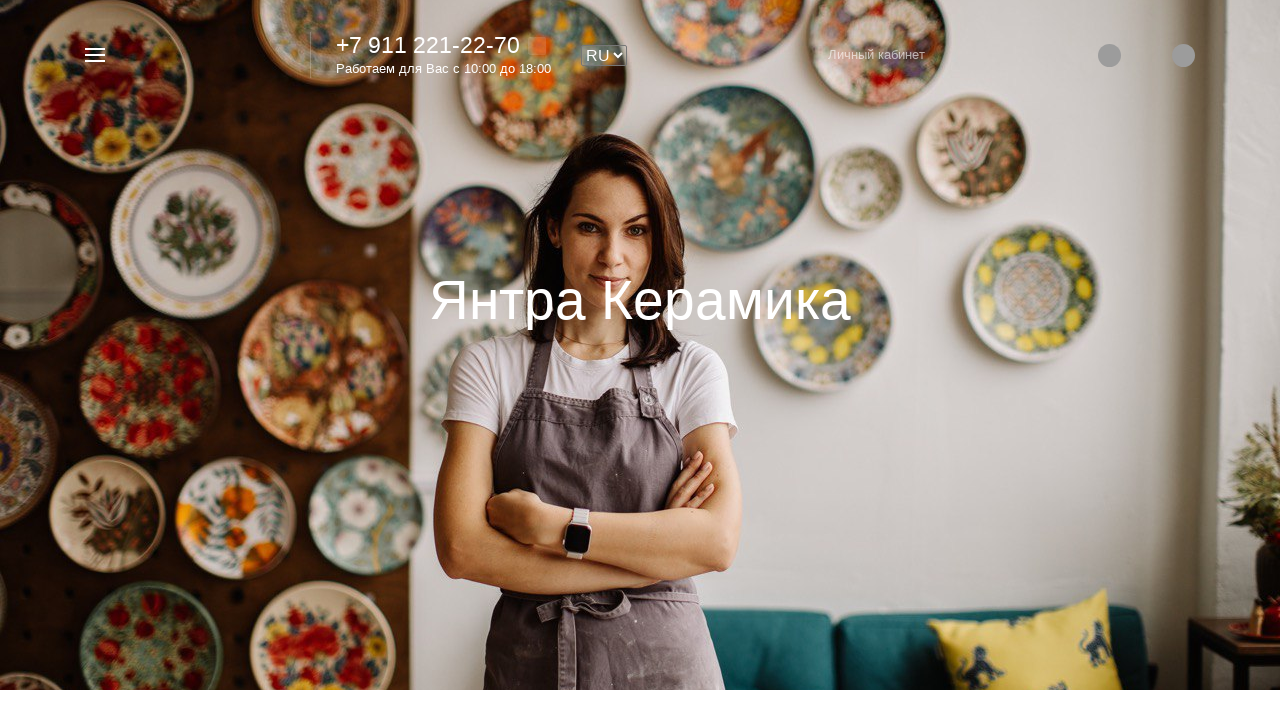

Refreshed the current page
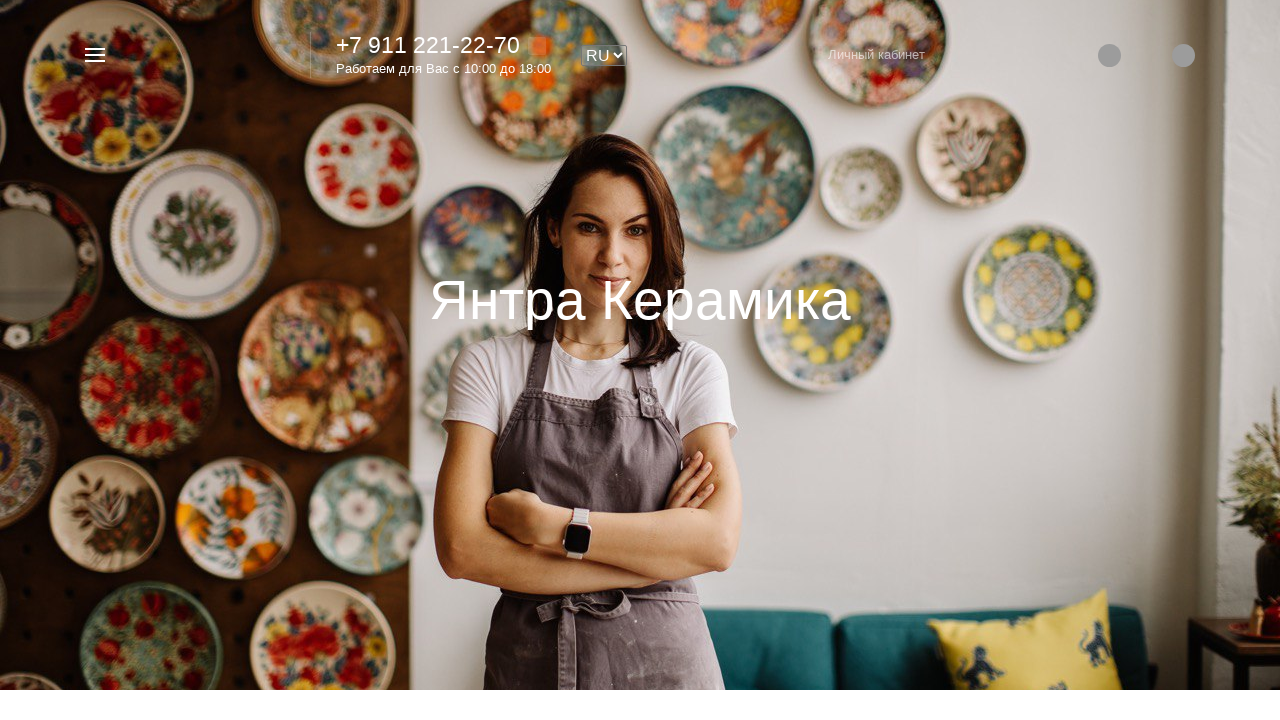

Navigated to contact page
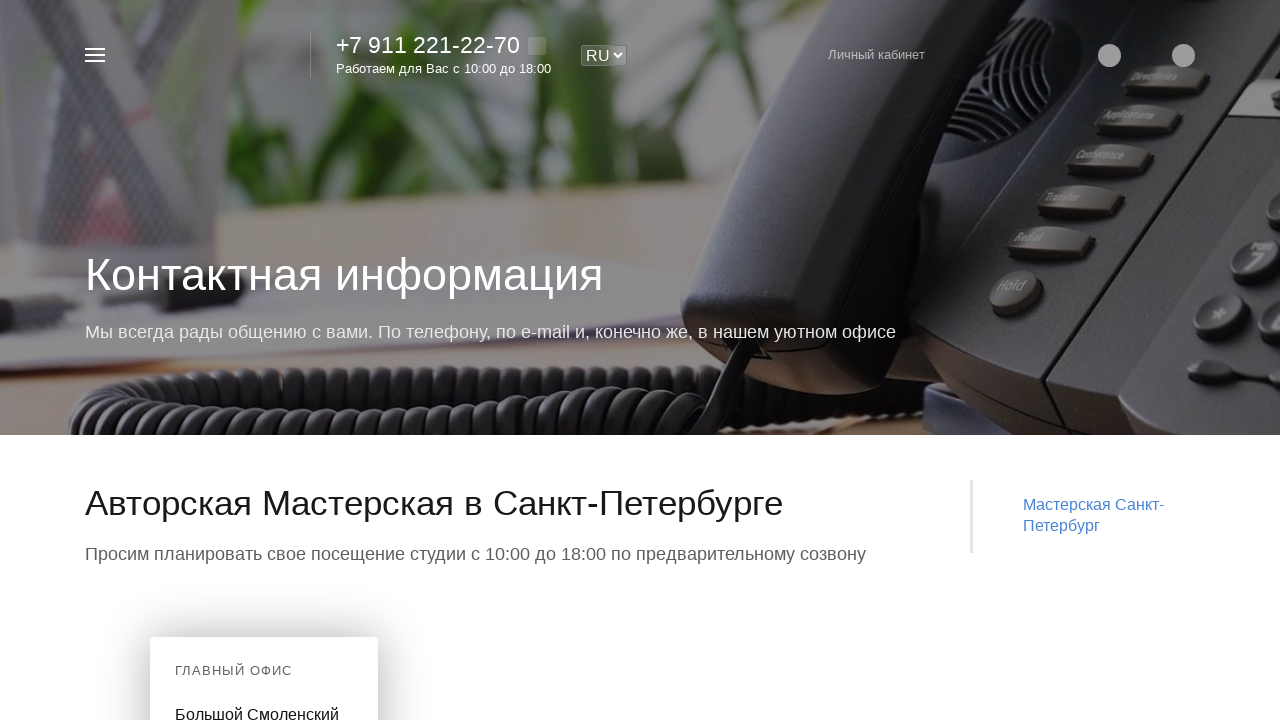

Navigated to catalog plates page
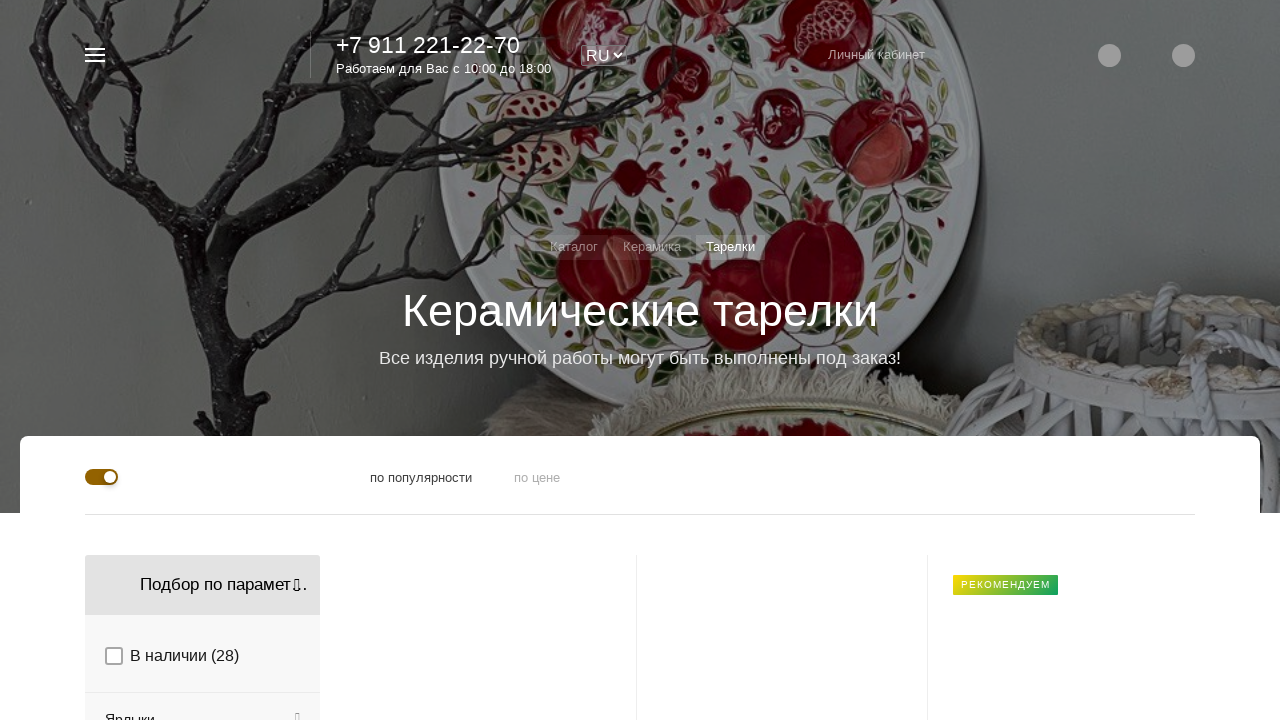

Retrieved page title: Керамические тарелки в подарок, под заказ и в наличии
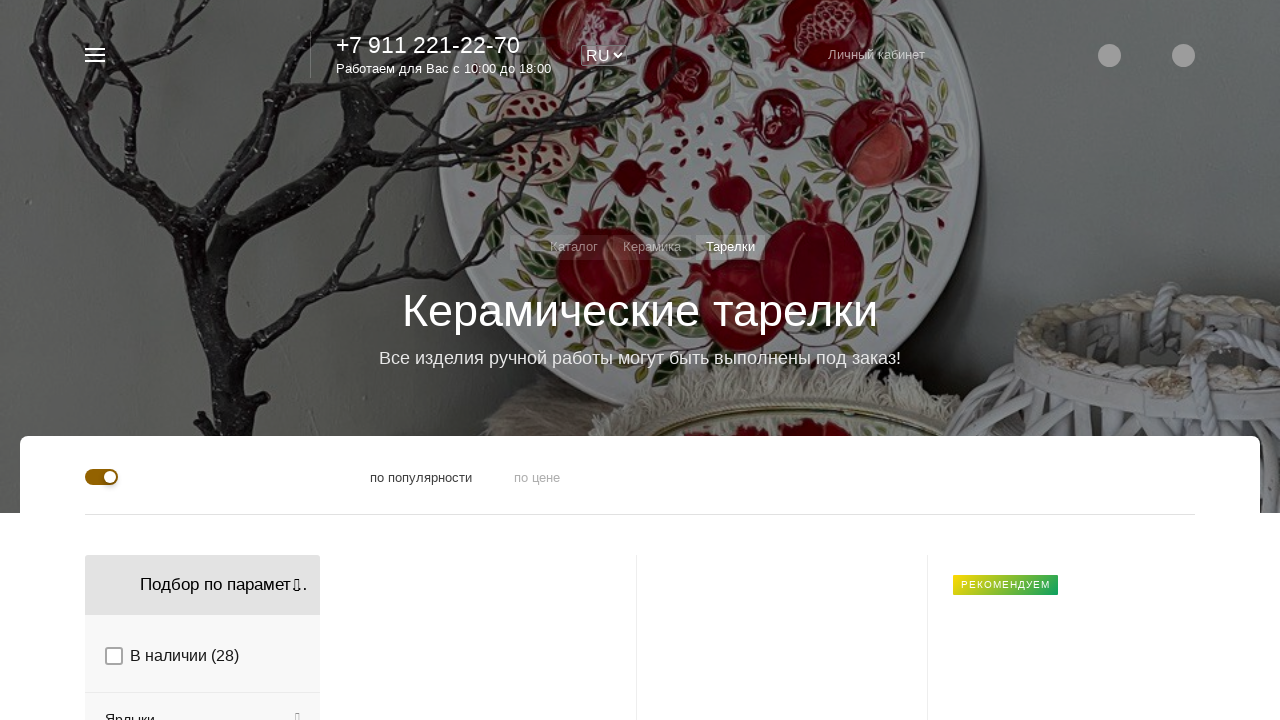

Set viewport size to 1920x1080 (maximized window state)
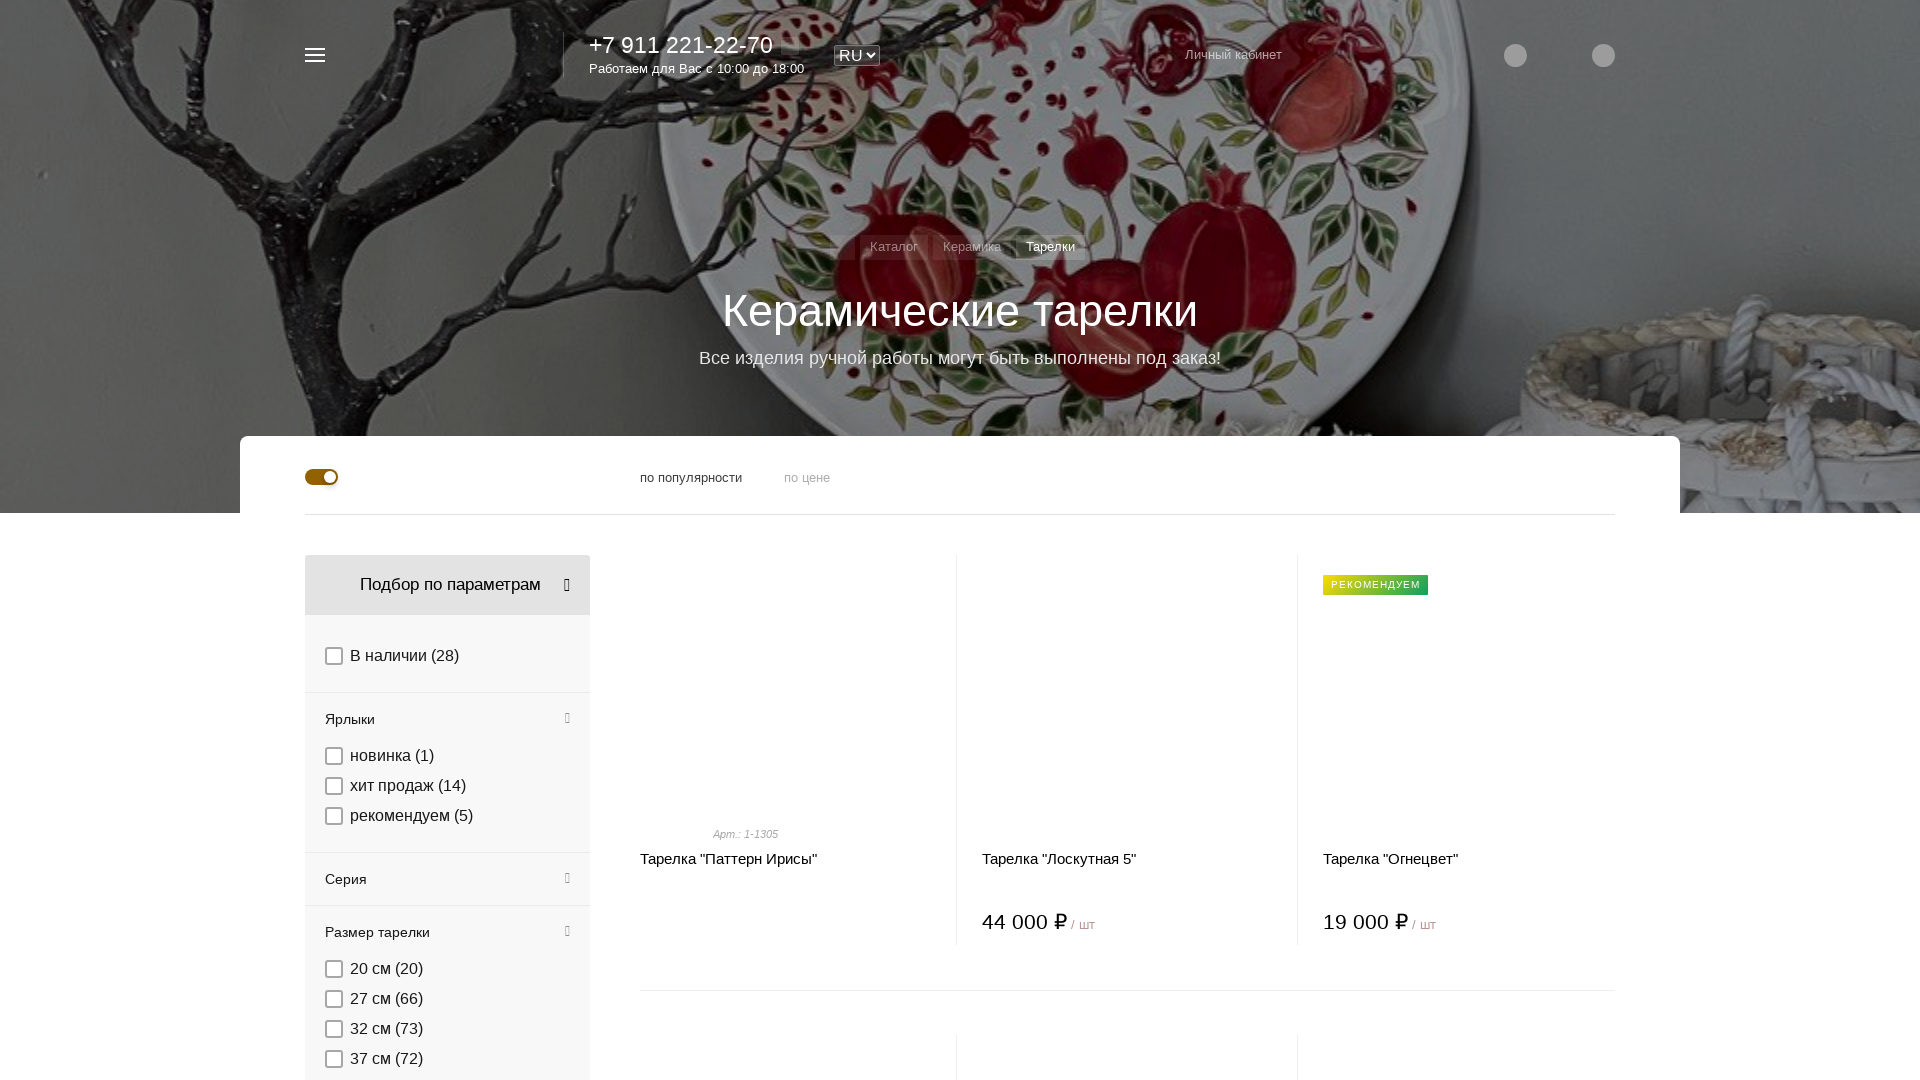

Page fully loaded (domcontentloaded state)
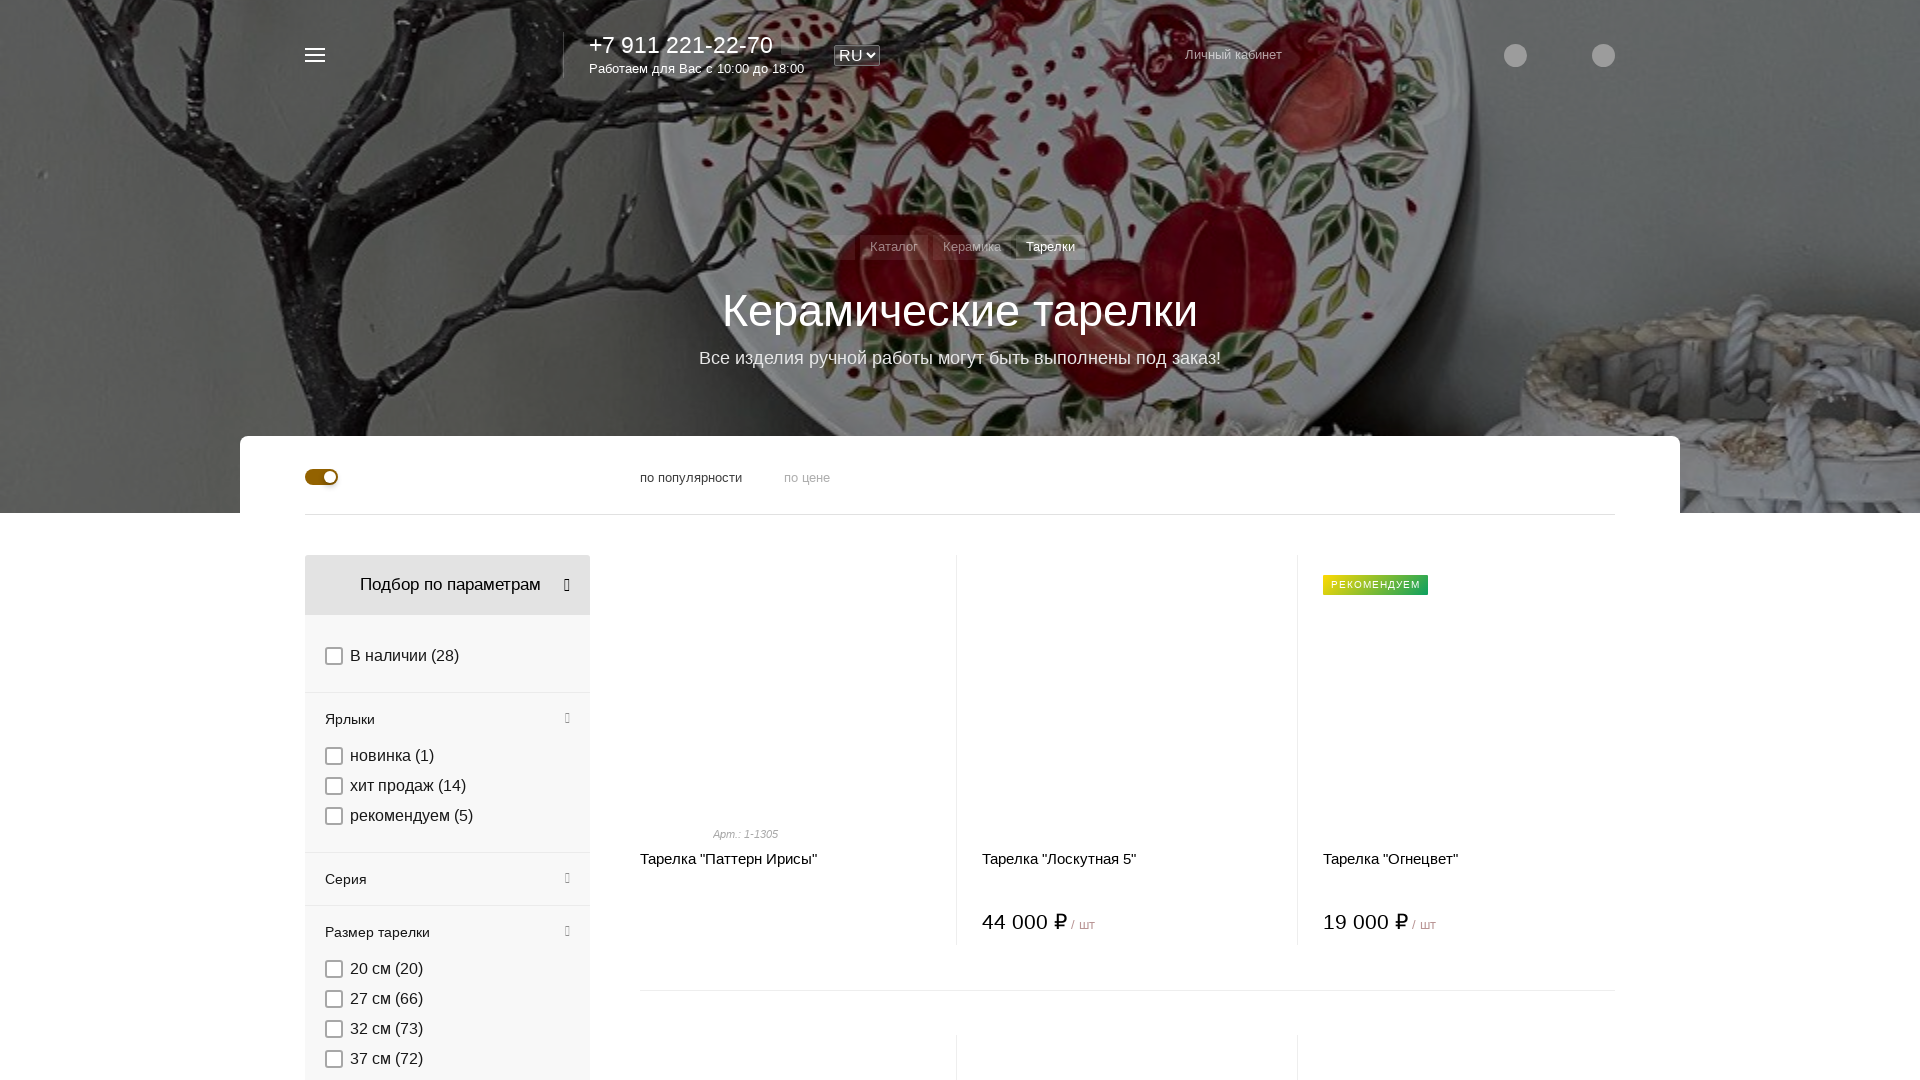

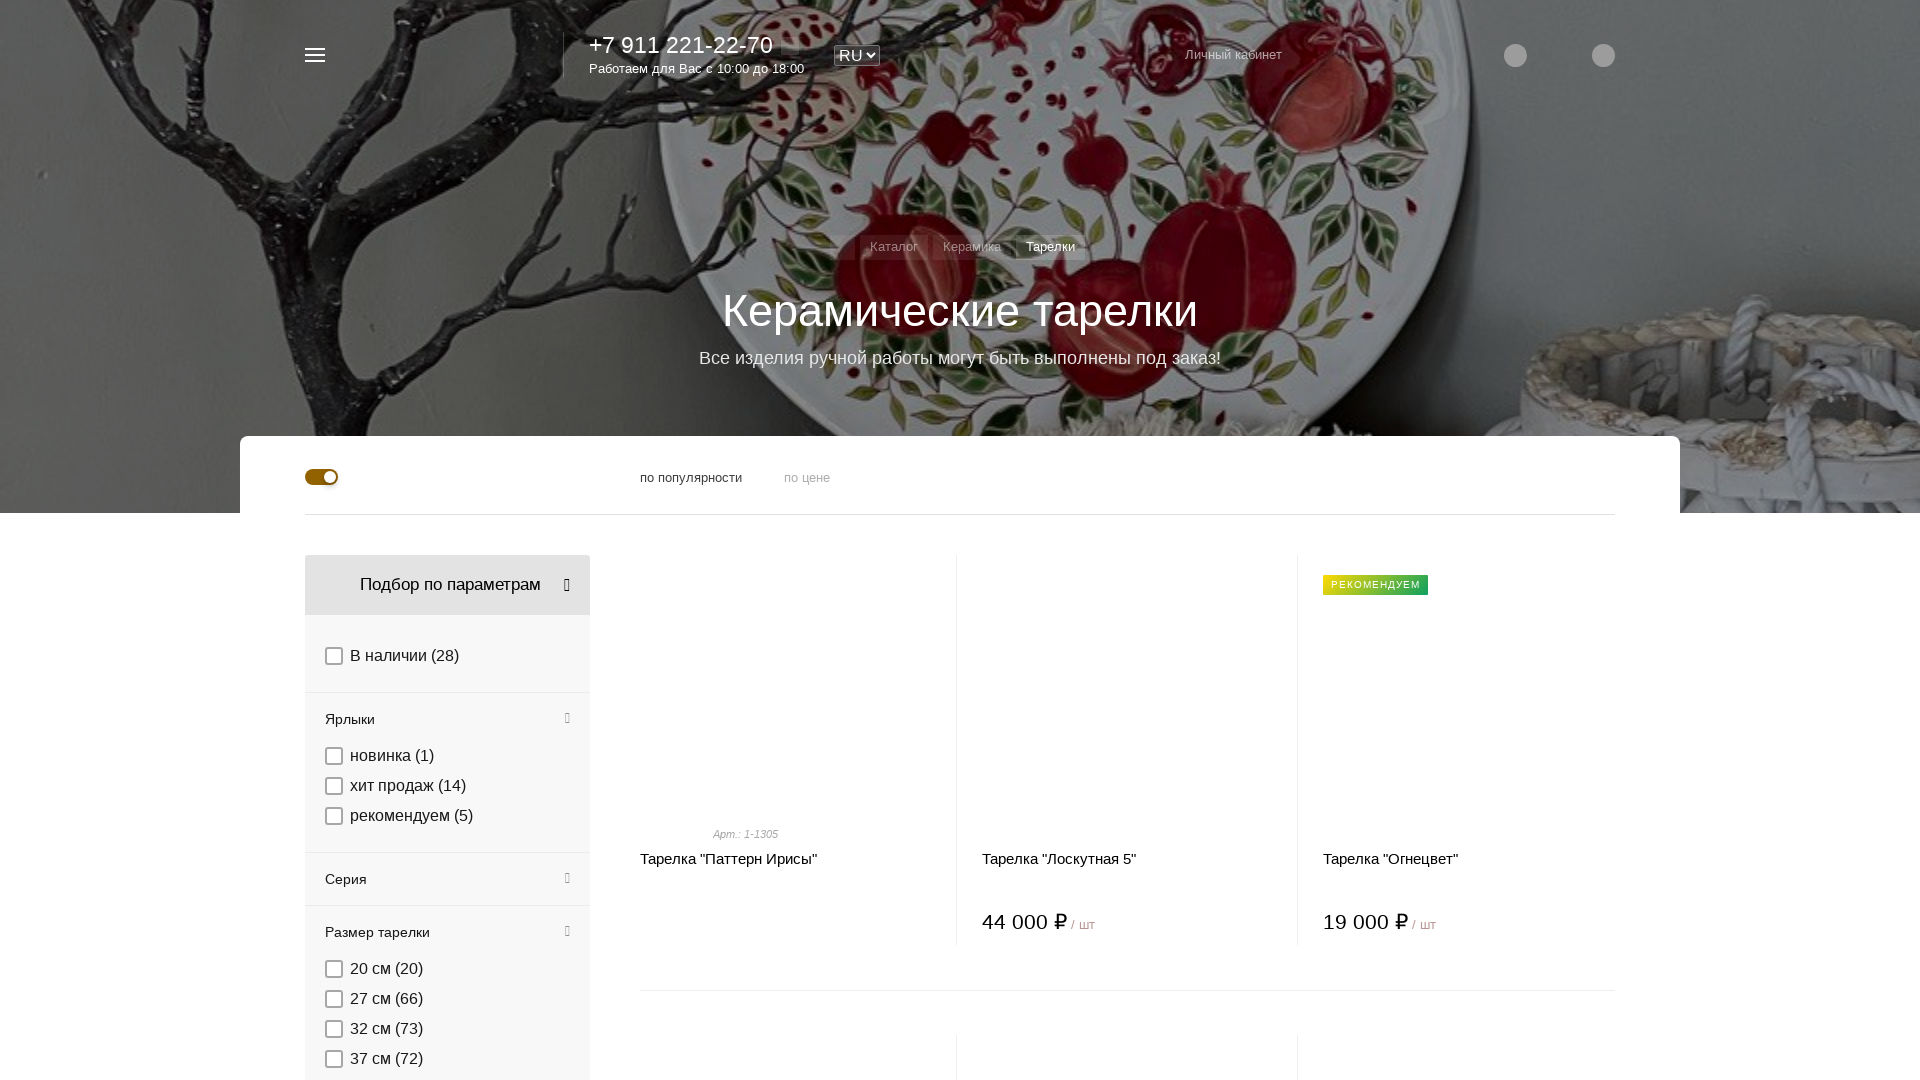